Tests JavaScript alert handling by triggering and interacting with simple alerts, confirmation dialogs, and prompt dialogs on a demo page

Starting URL: https://demo.automationtesting.in/Alerts.html

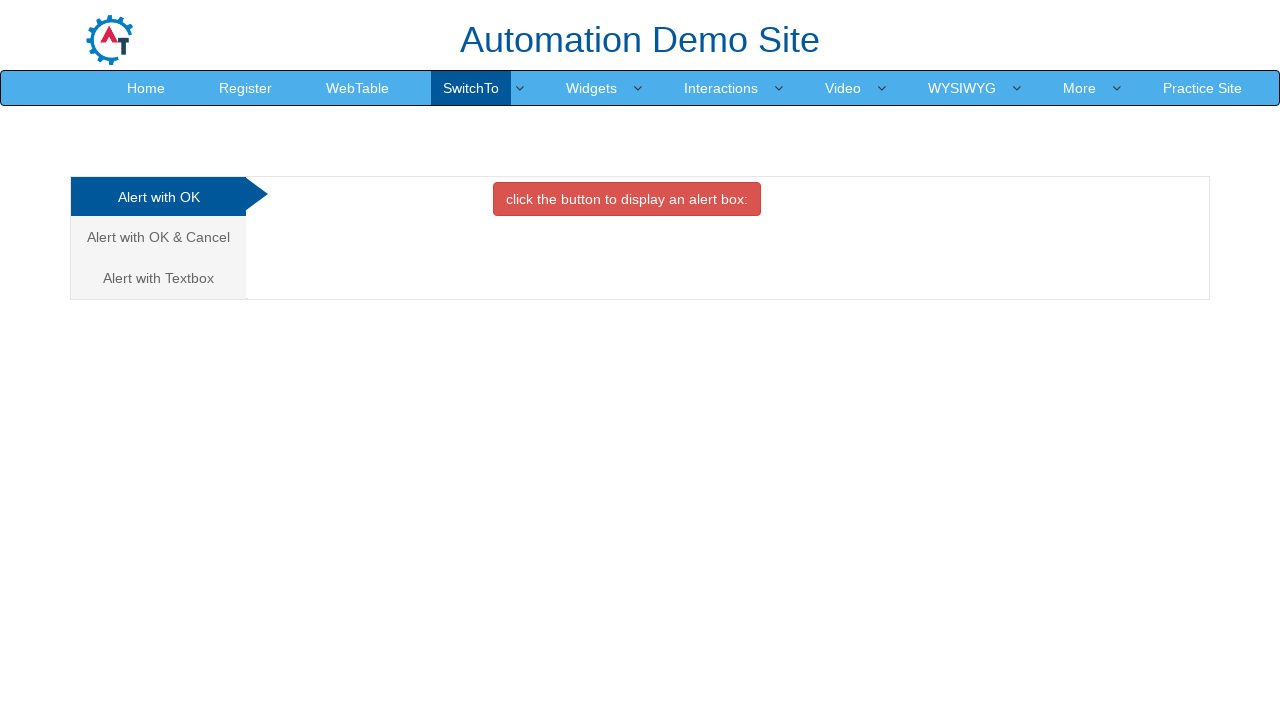

Clicked button to trigger simple alert at (627, 199) on xpath=//button[@onclick='alertbox()']
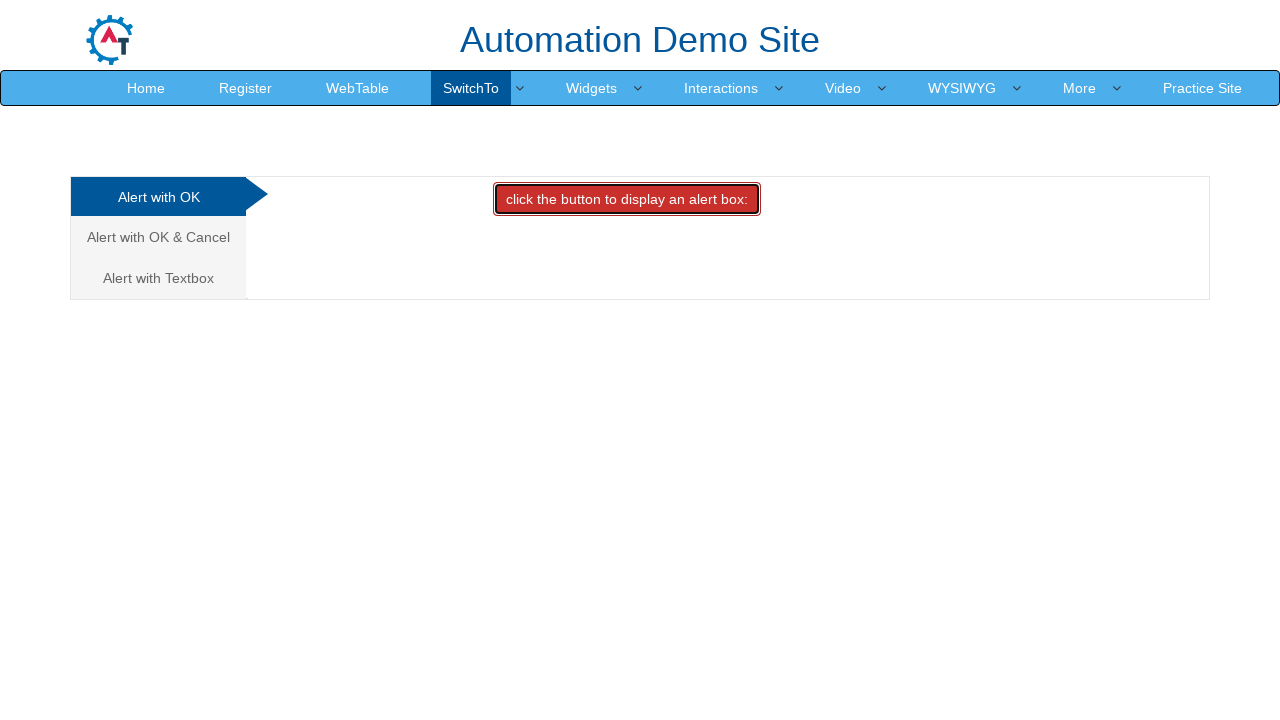

Set up handler to accept simple alert
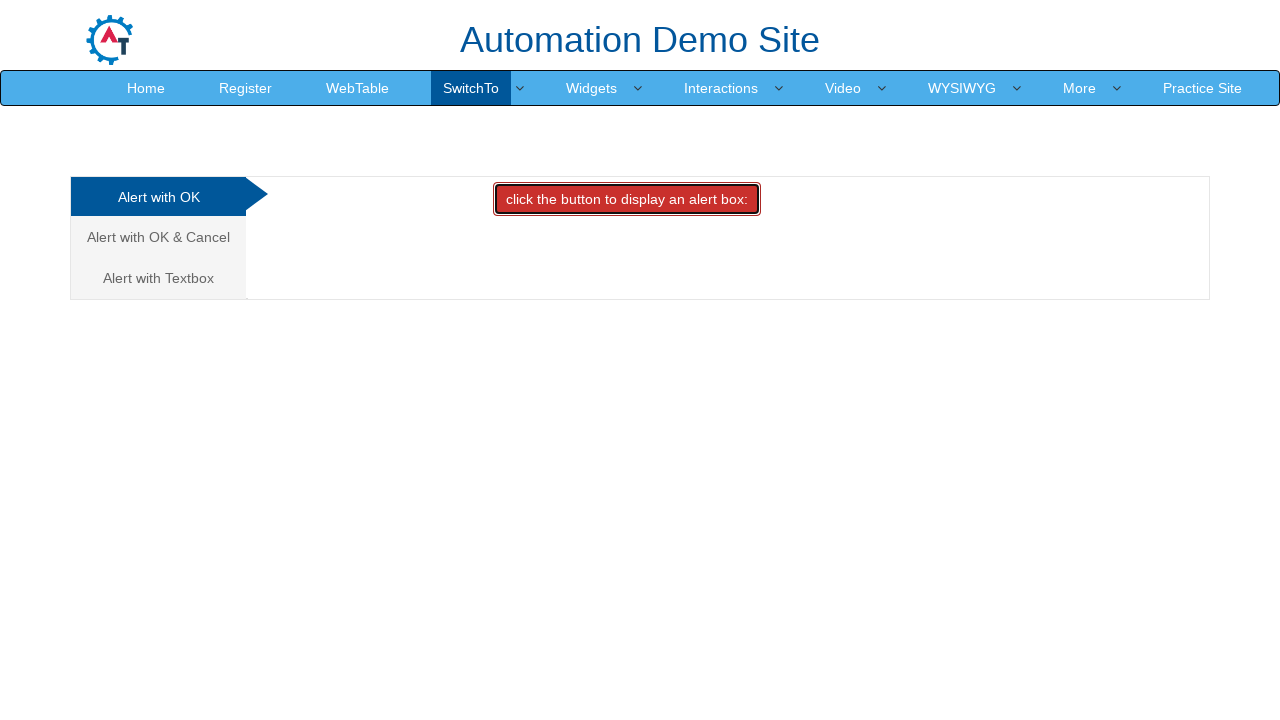

Navigated to confirmation alert tab at (158, 237) on (//a[@class='analystic'])[2]
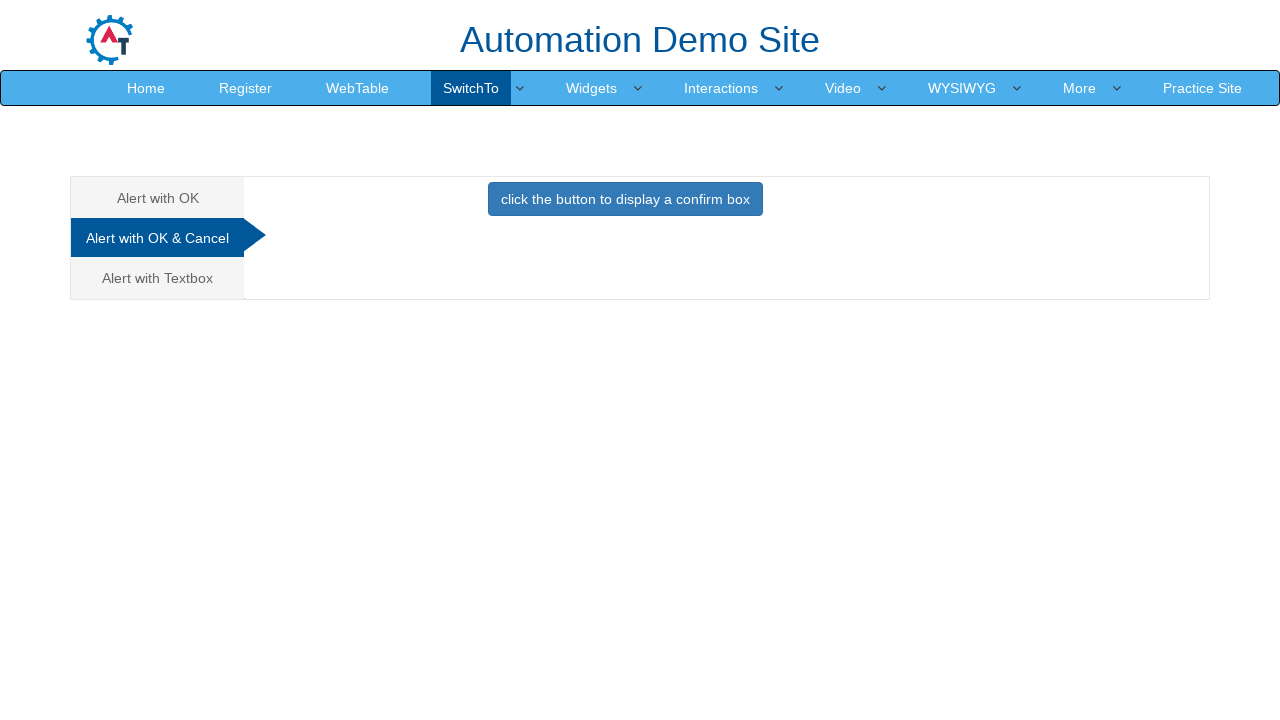

Clicked button to trigger confirmation dialog at (625, 199) on xpath=//button[@onclick='confirmbox()']
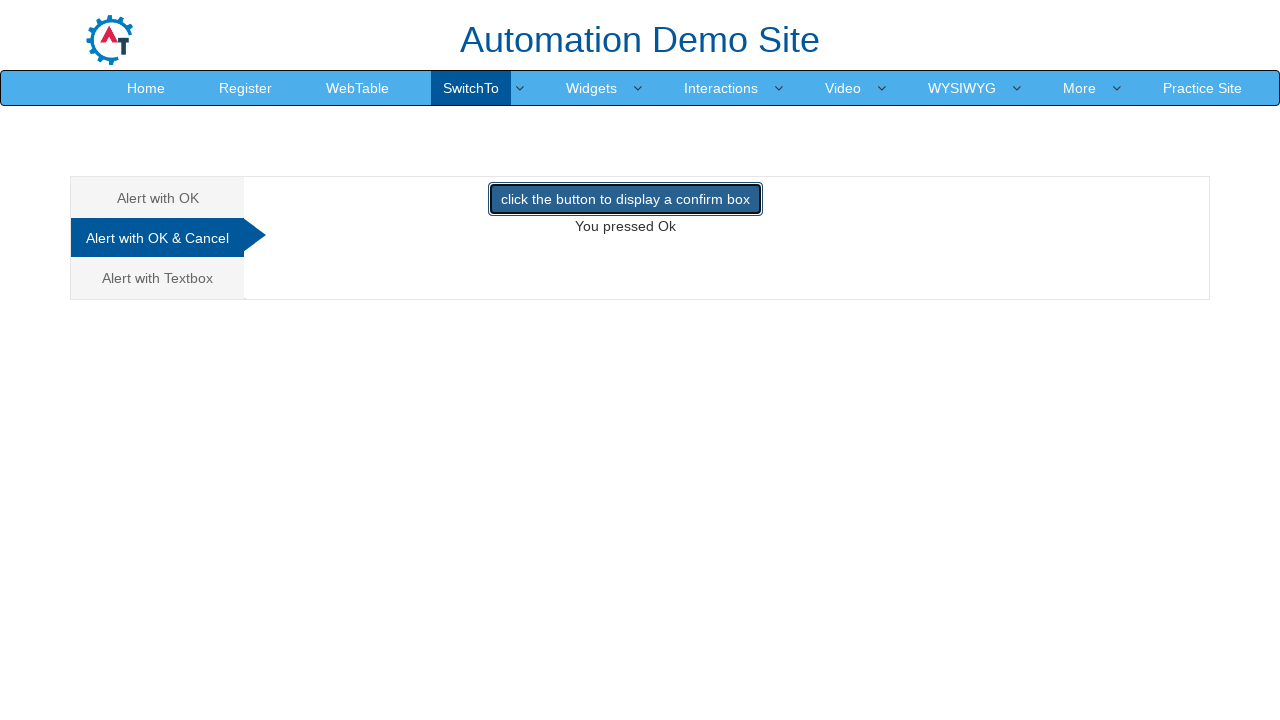

Set up handler to dismiss confirmation dialog
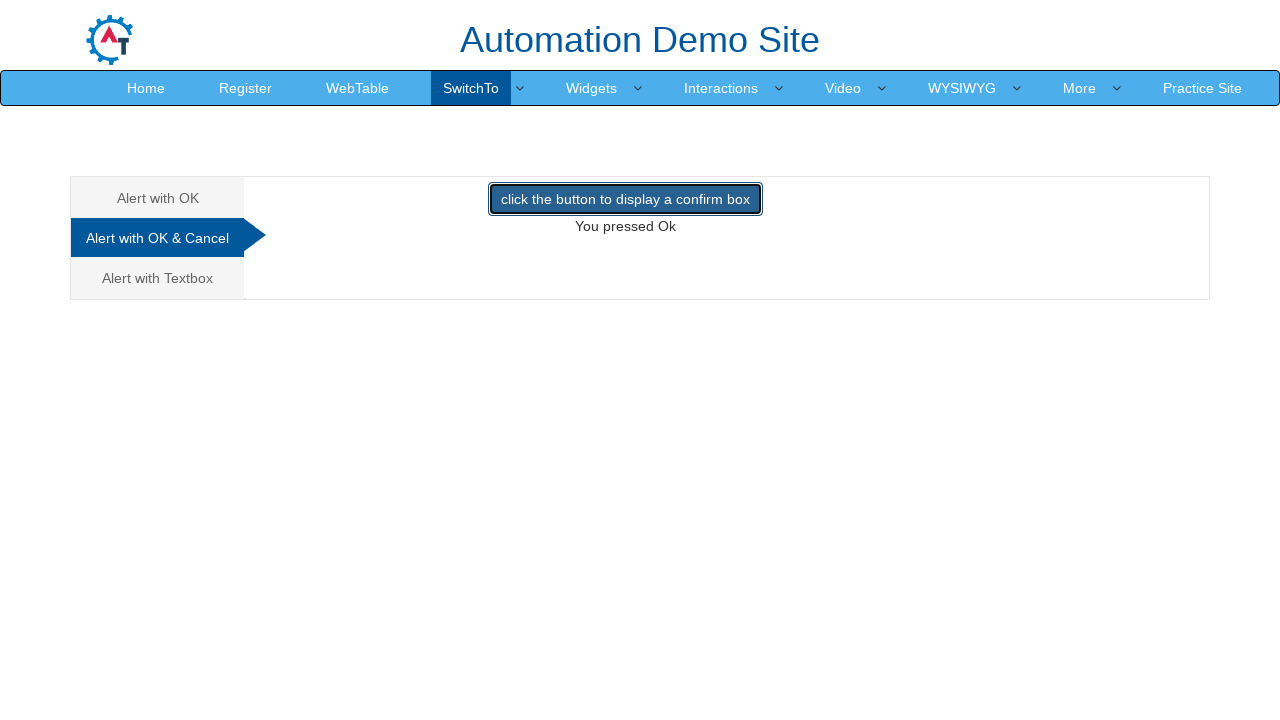

Navigated to prompt alert tab at (158, 278) on (//a[@class='analystic'])[3]
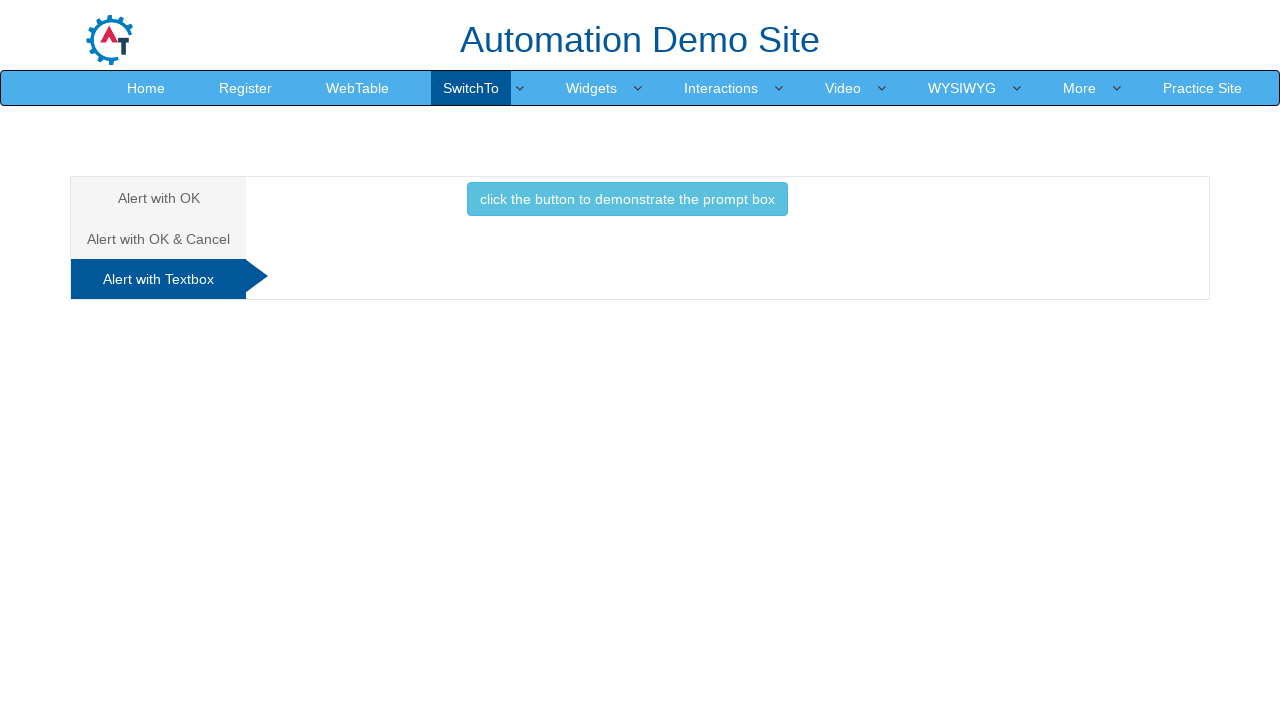

Set up handler to accept prompt dialog with text 'sandy'
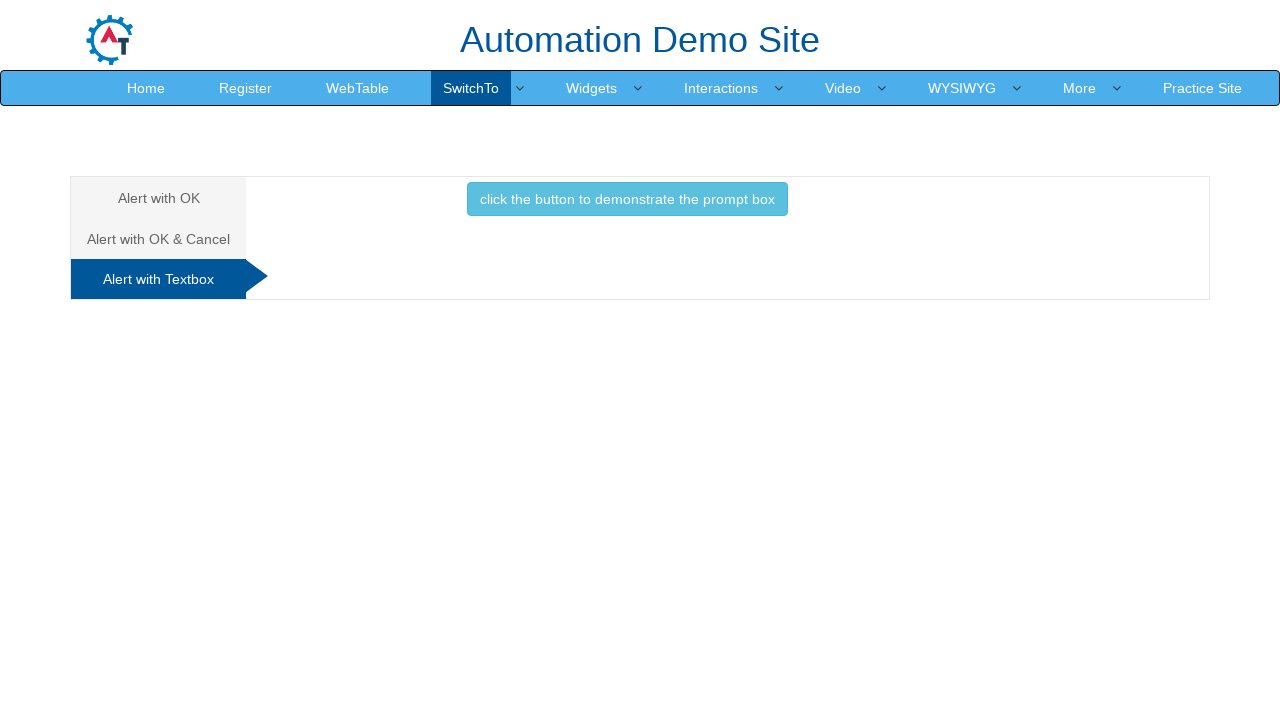

Clicked button to trigger prompt dialog at (627, 199) on xpath=//button[@class='btn btn-info']
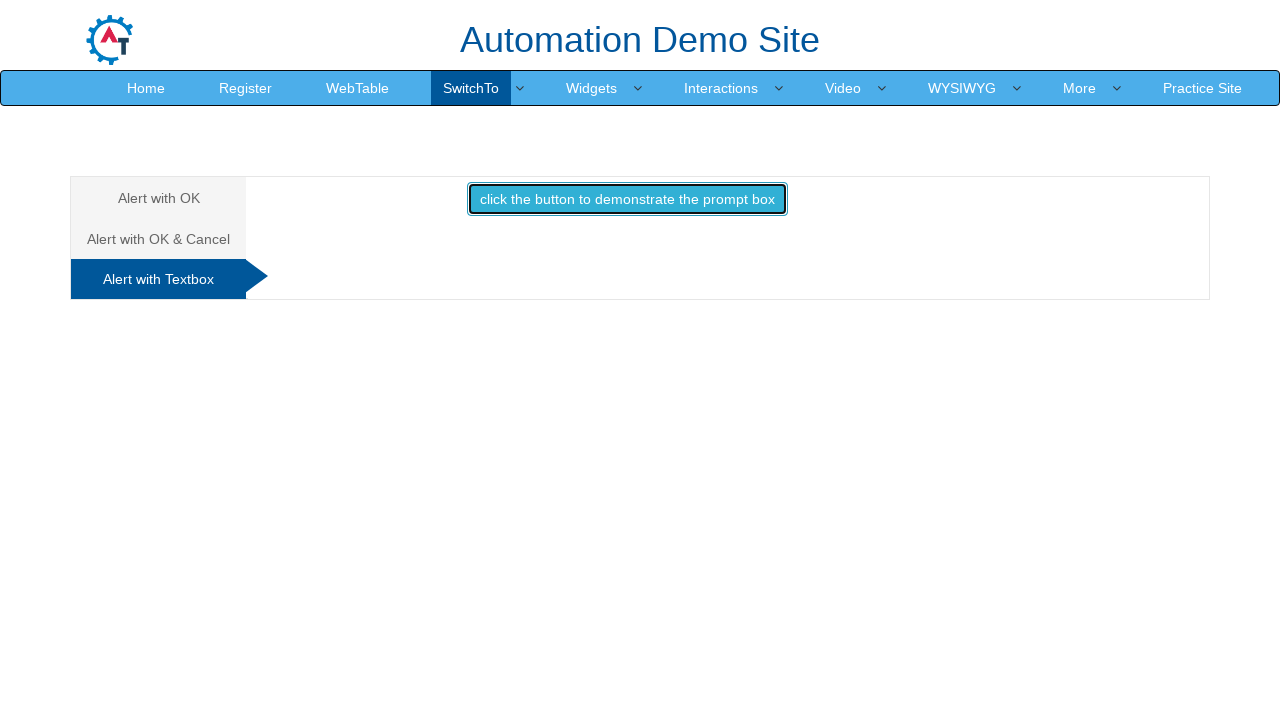

Waited 2000ms for prompt interaction to complete
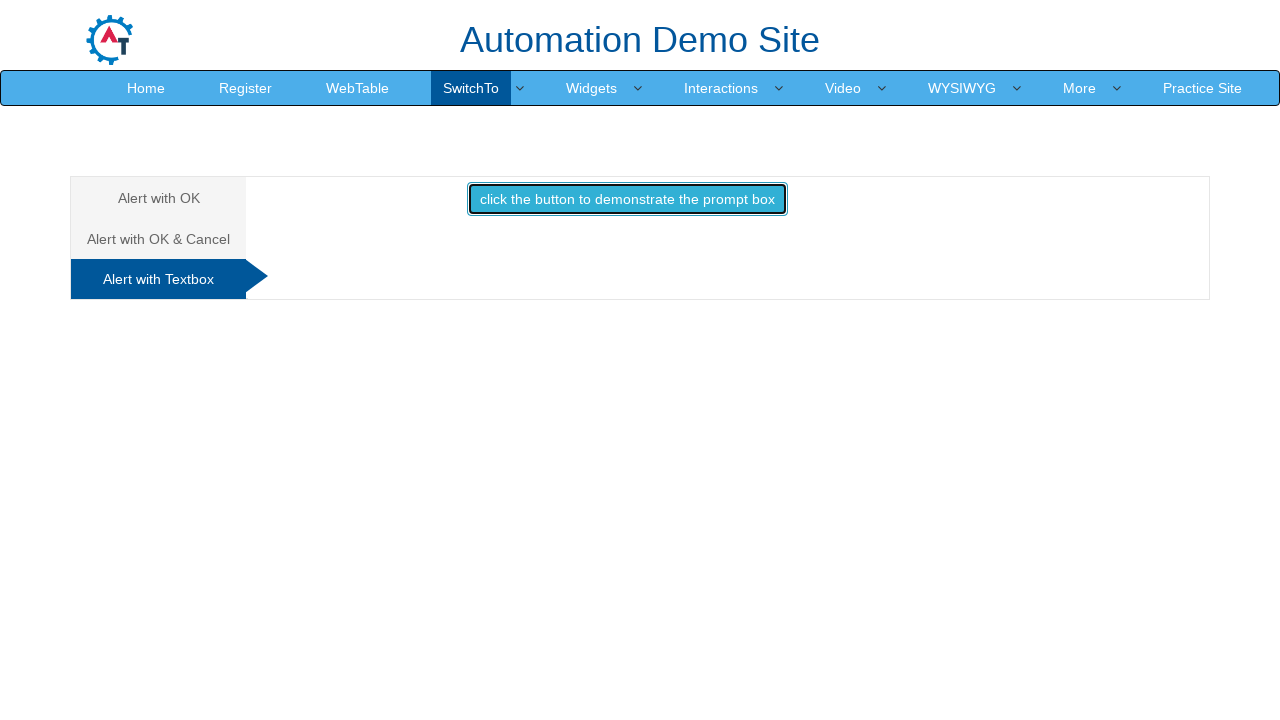

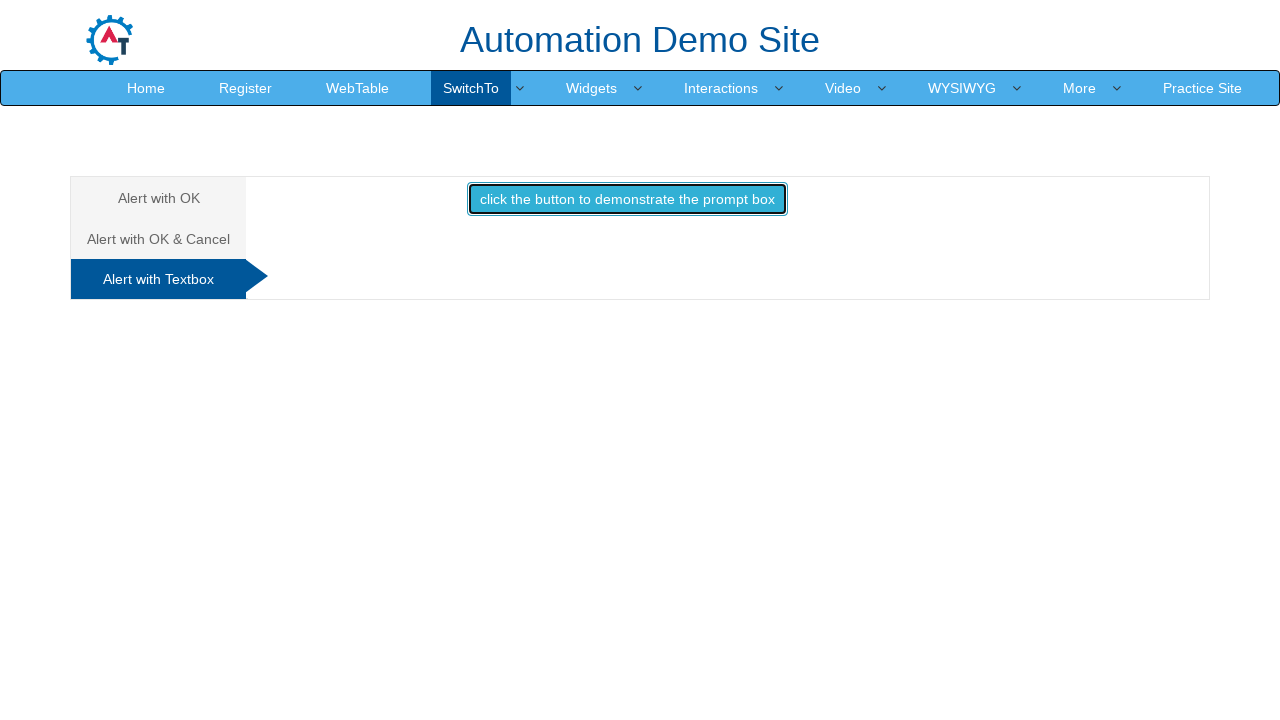